Tests adding and removing a single element by clicking add button, verifying the remove button appears, then clicking remove and verifying it disappears

Starting URL: https://the-internet.herokuapp.com/add_remove_elements/

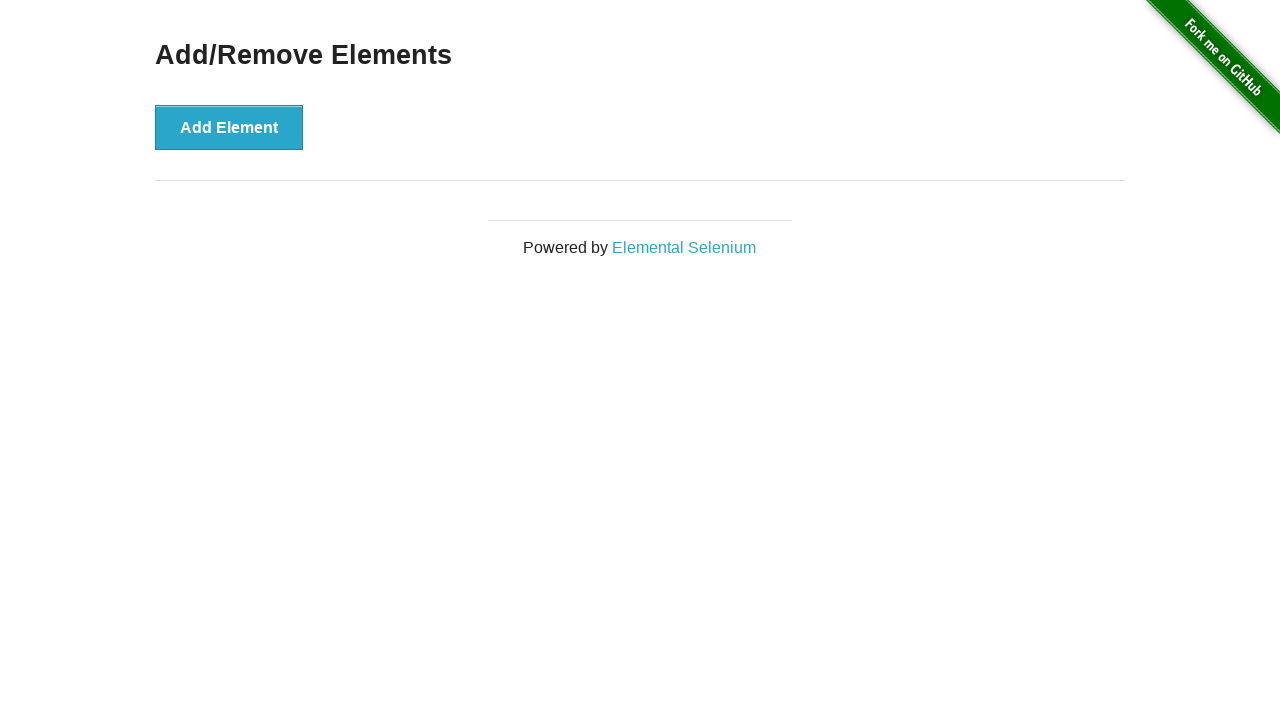

Clicked add button to create a new element at (229, 127) on button[onclick="addElement()"]
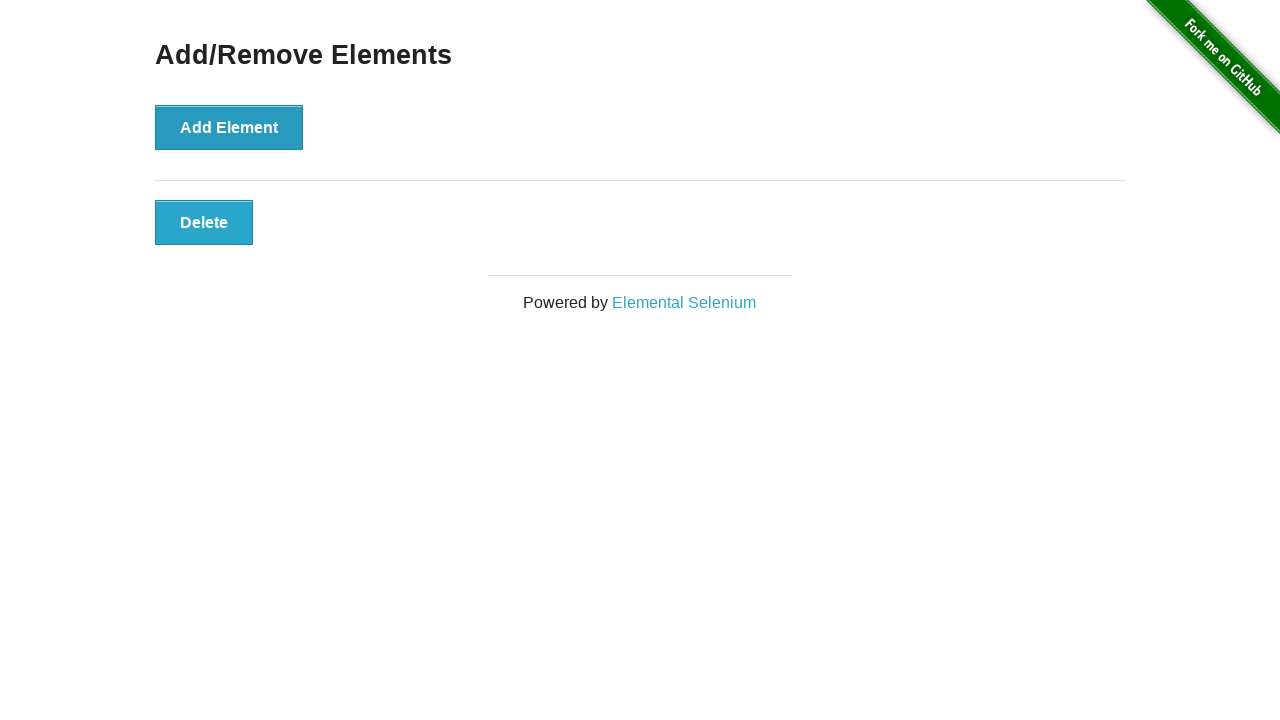

Remove button appeared after adding element
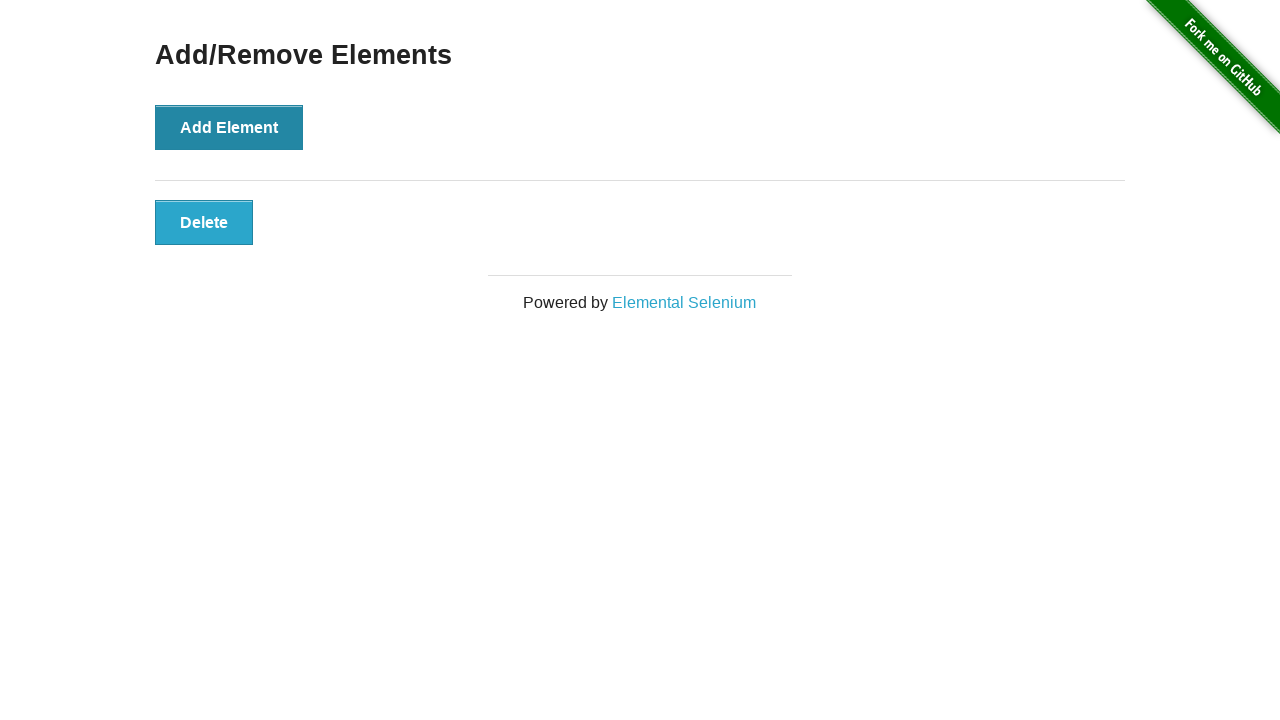

Clicked remove button to delete the element at (204, 222) on button[onclick="deleteElement()"]
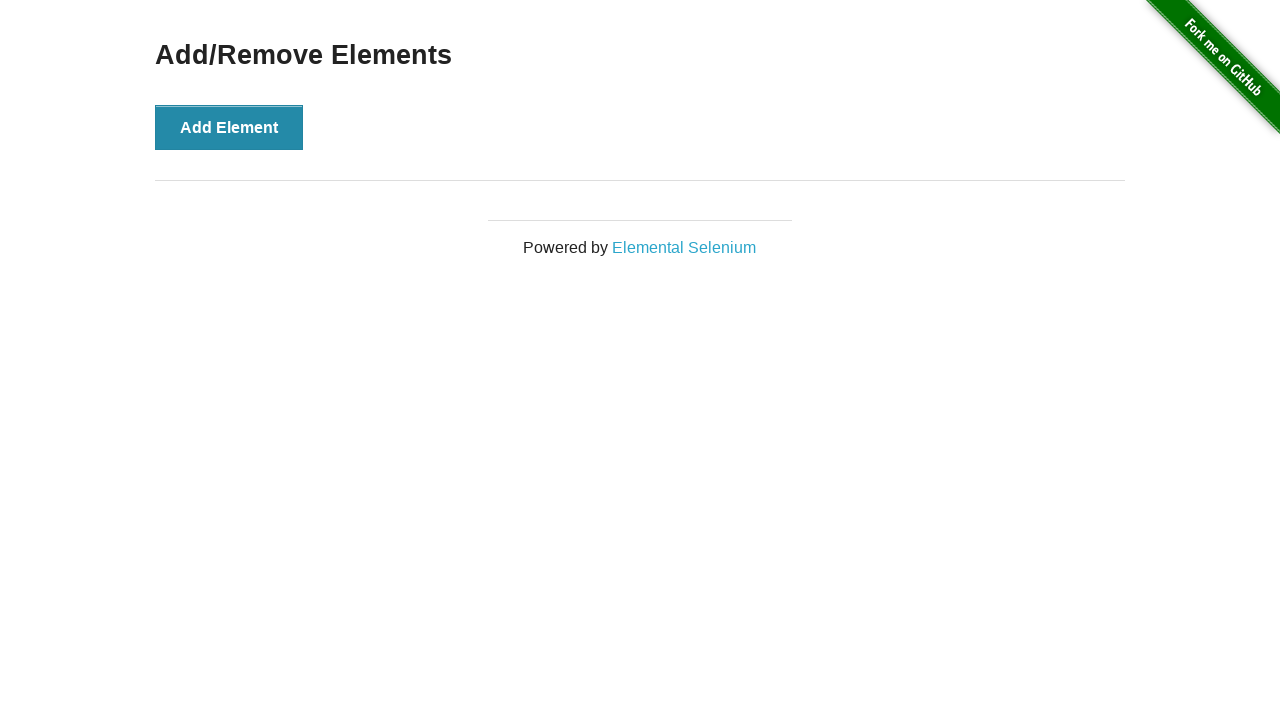

Verified that all remove buttons have been removed from the page
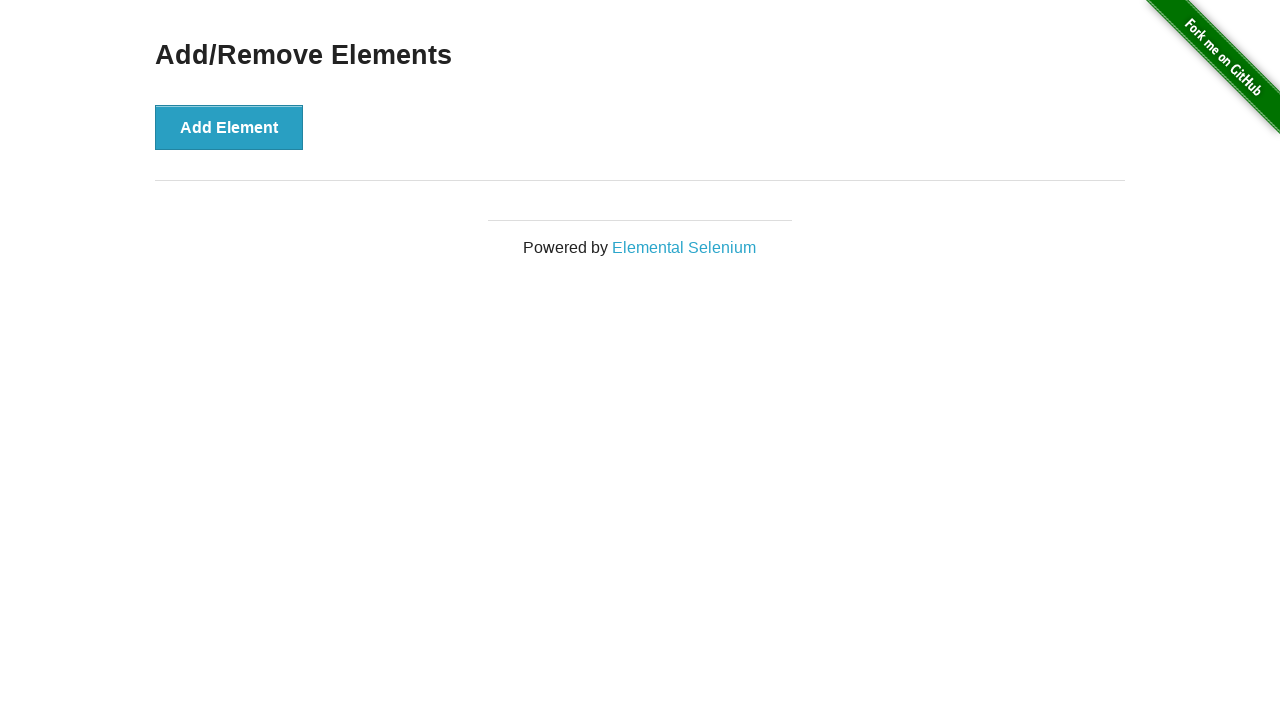

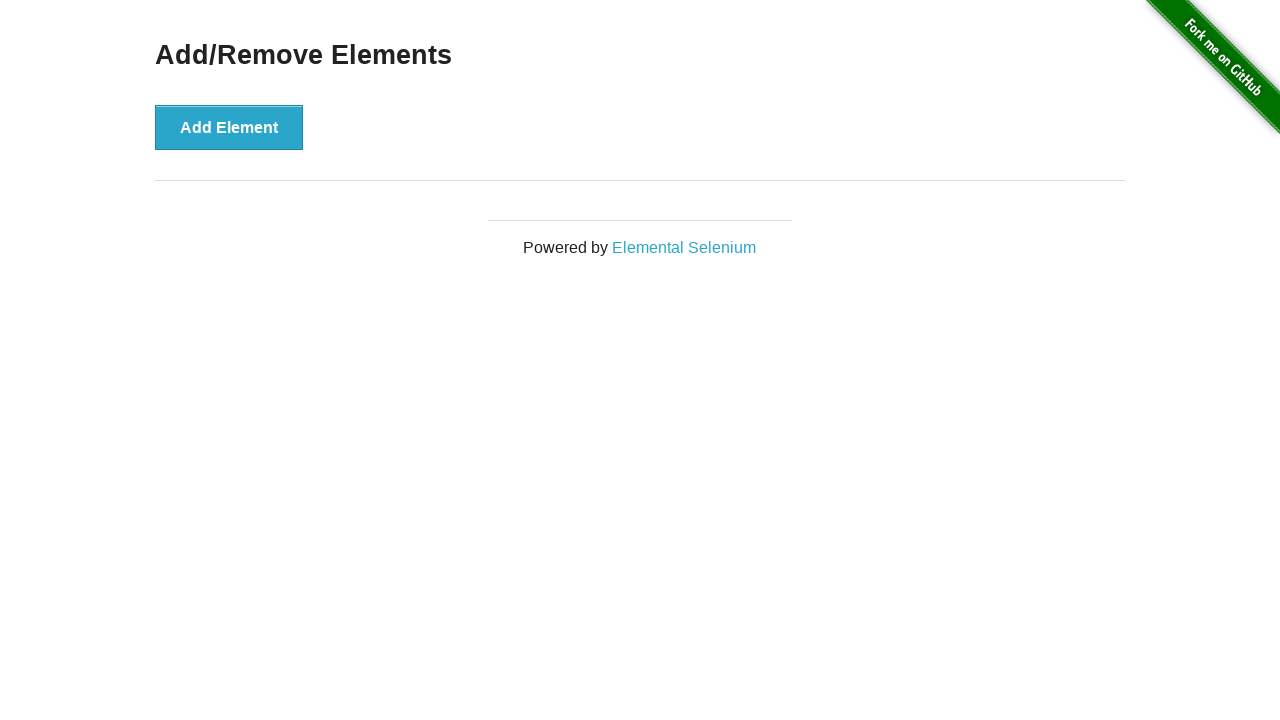